Tests iframe handling by navigating to jQueryUI's selectable demo, switching into an iframe, clicking multiple list items within the selectable widget, then switching back to the main content and clicking the Demos link.

Starting URL: https://jqueryui.com/selectable/

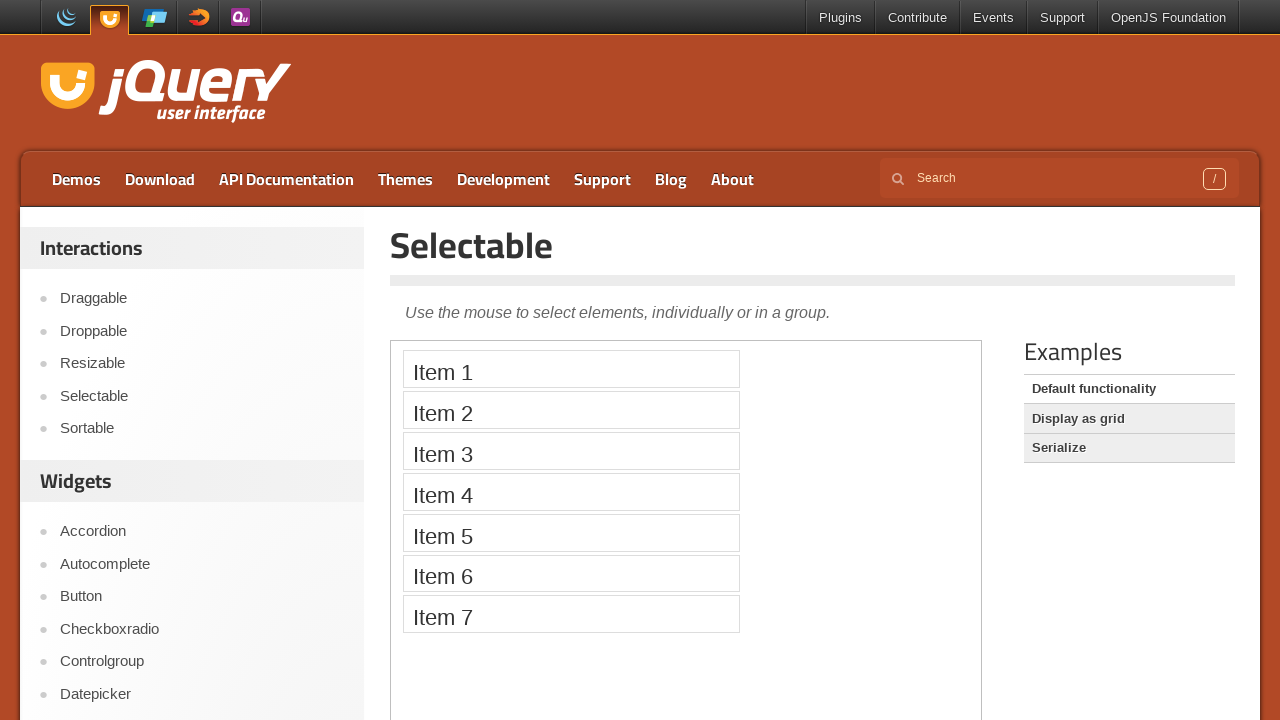

Clicked Selectable link on jQueryUI homepage at (813, 245) on text=Selectable
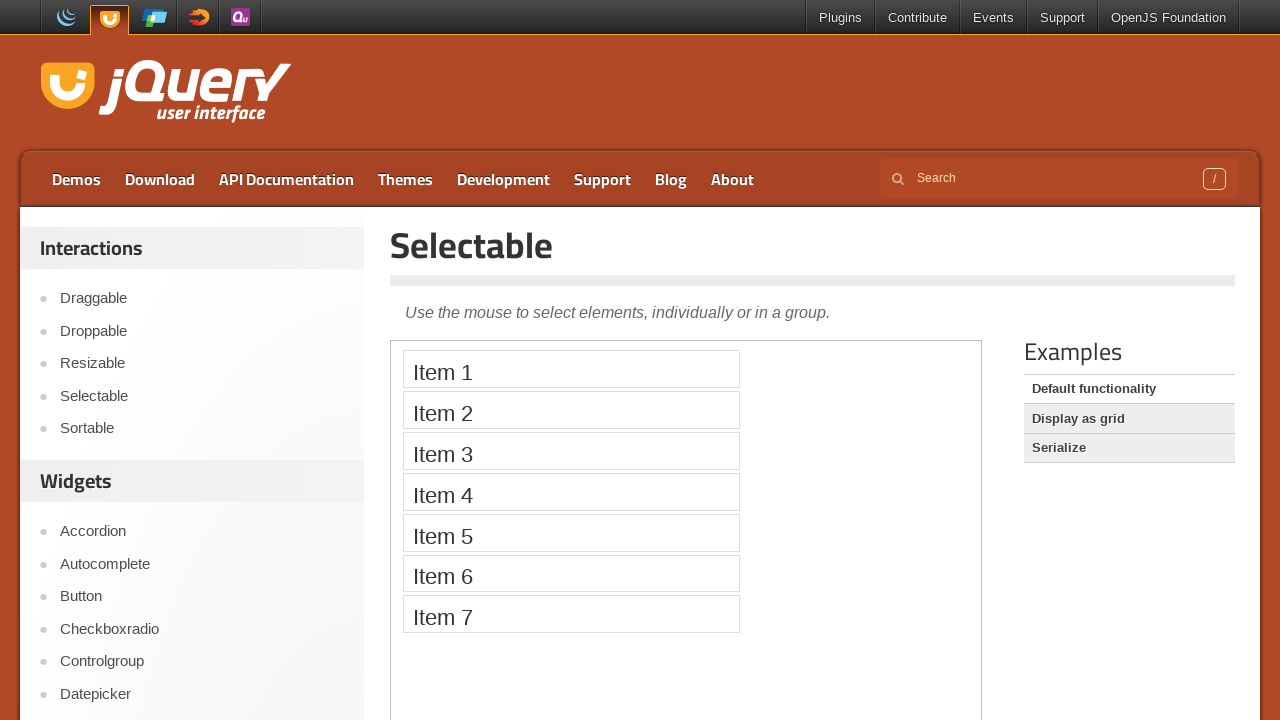

Located and switched to demo iframe
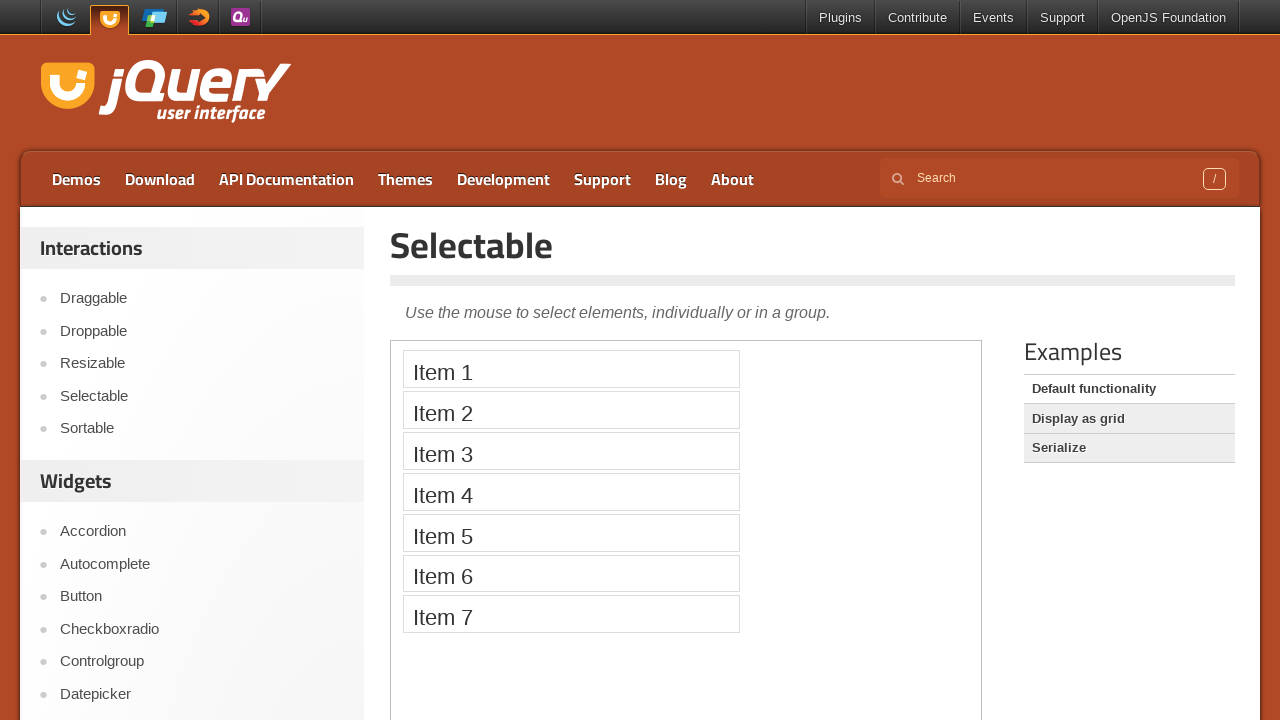

Clicked Item 3 in selectable widget at (571, 451) on .demo-frame >> internal:control=enter-frame >> xpath=//ol[@id='selectable']/li[3
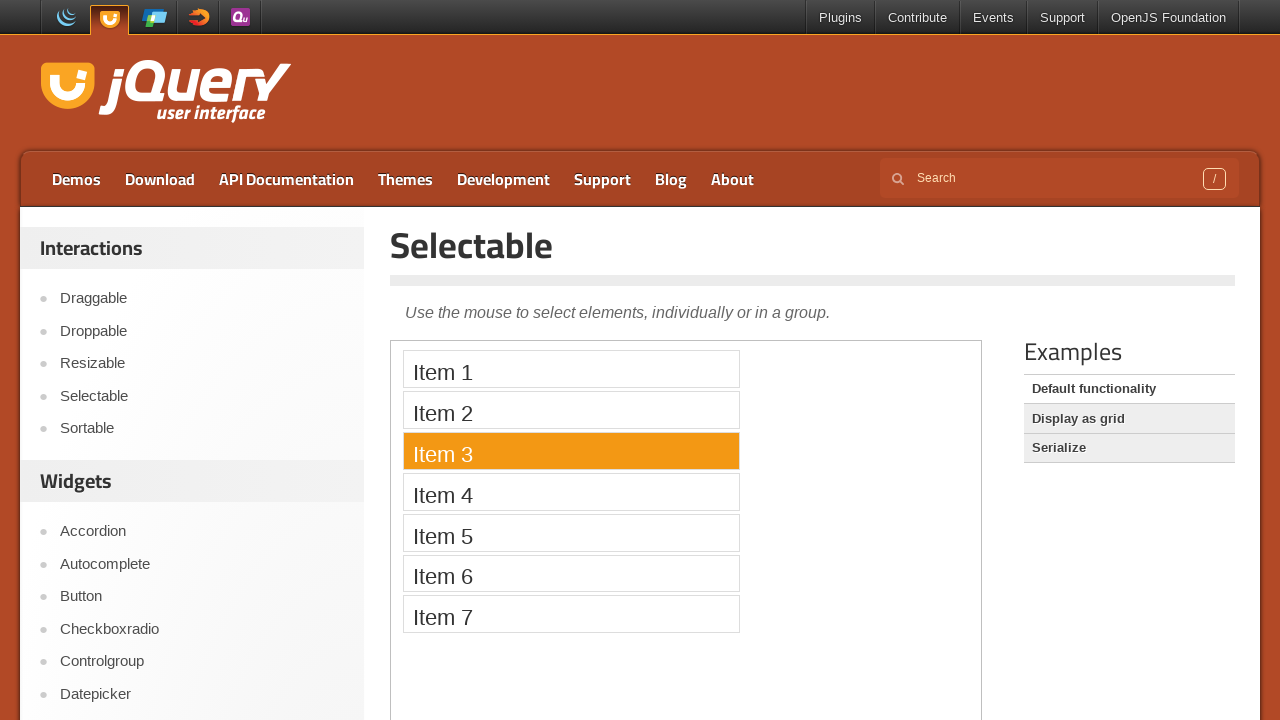

Clicked Item 4 in selectable widget at (571, 492) on .demo-frame >> internal:control=enter-frame >> xpath=//ol[@id='selectable']/li[4
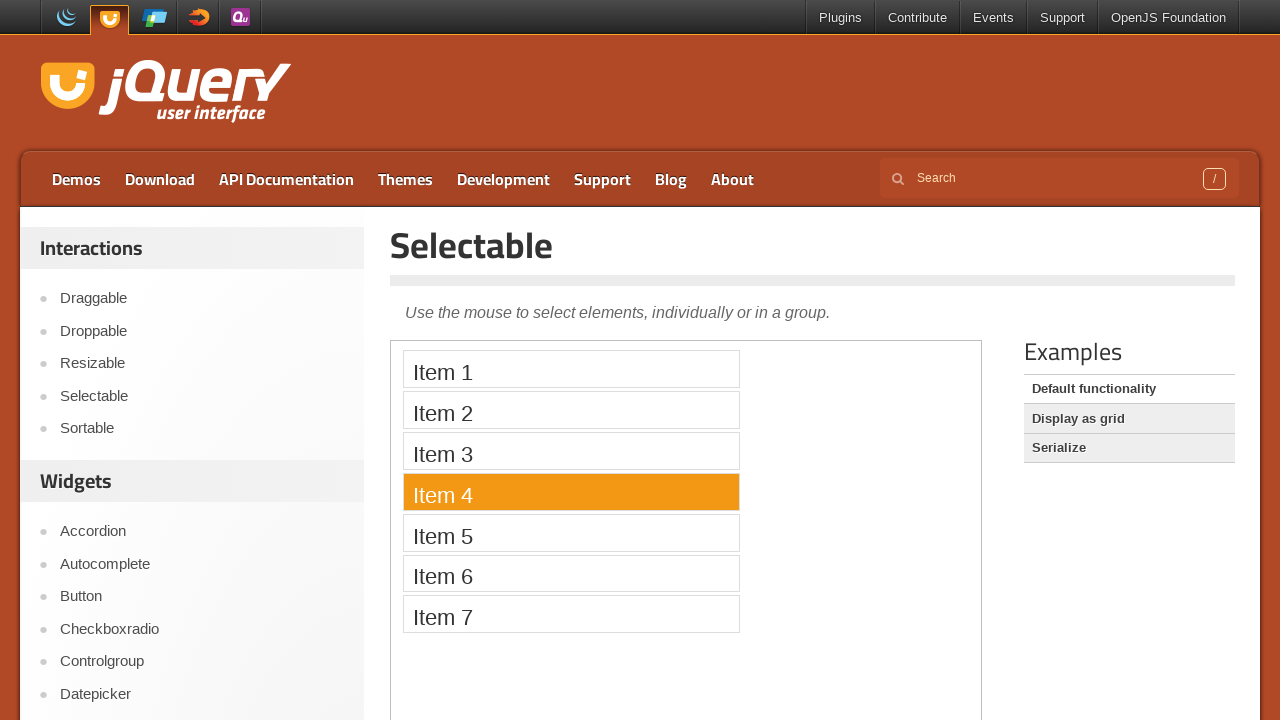

Clicked Item 5 in selectable widget at (571, 532) on .demo-frame >> internal:control=enter-frame >> xpath=//ol[@id='selectable']/li[5
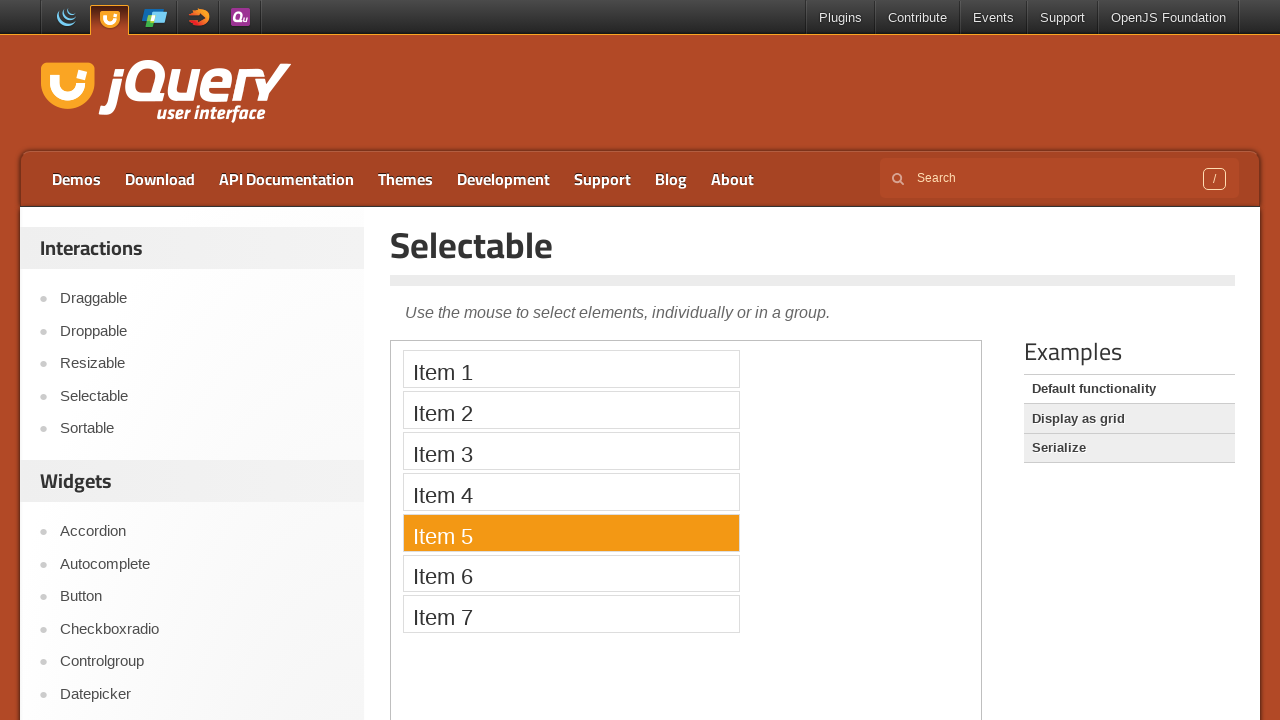

Clicked Item 7 in selectable widget at (571, 614) on .demo-frame >> internal:control=enter-frame >> xpath=//ol[@id='selectable']/li[7
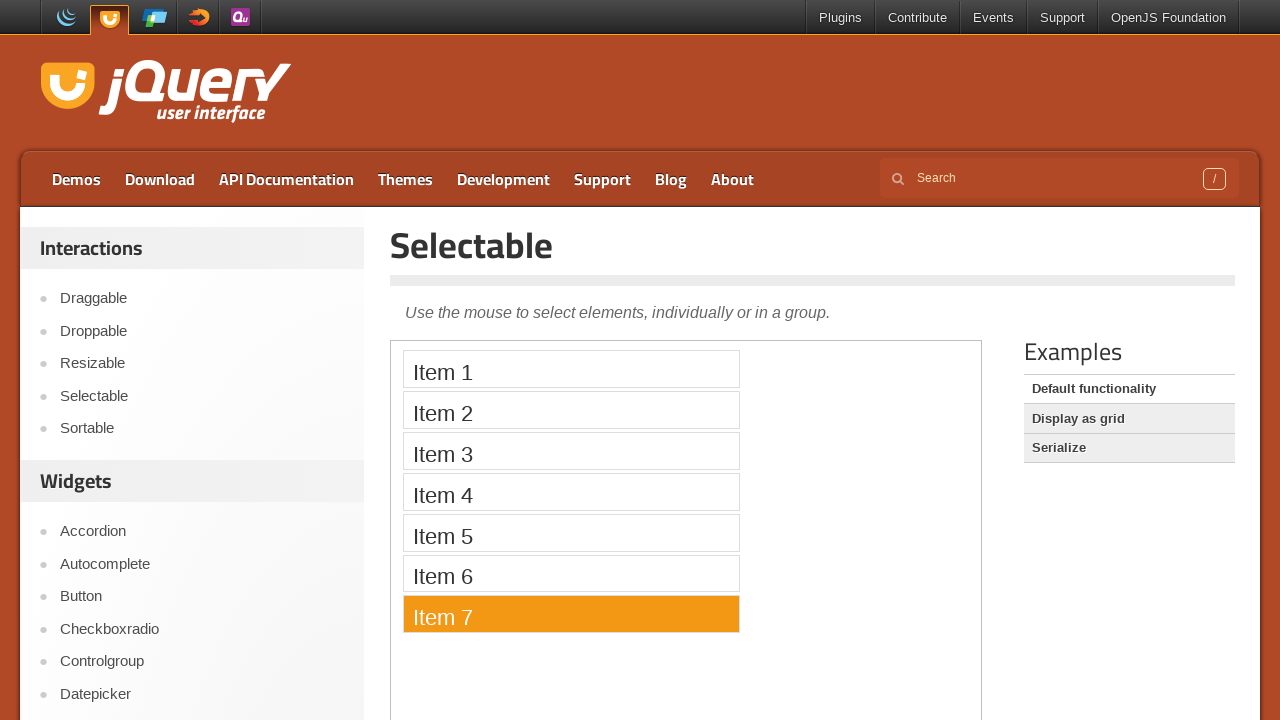

Clicked Demos link to navigate back to main content at (76, 179) on text=Demos
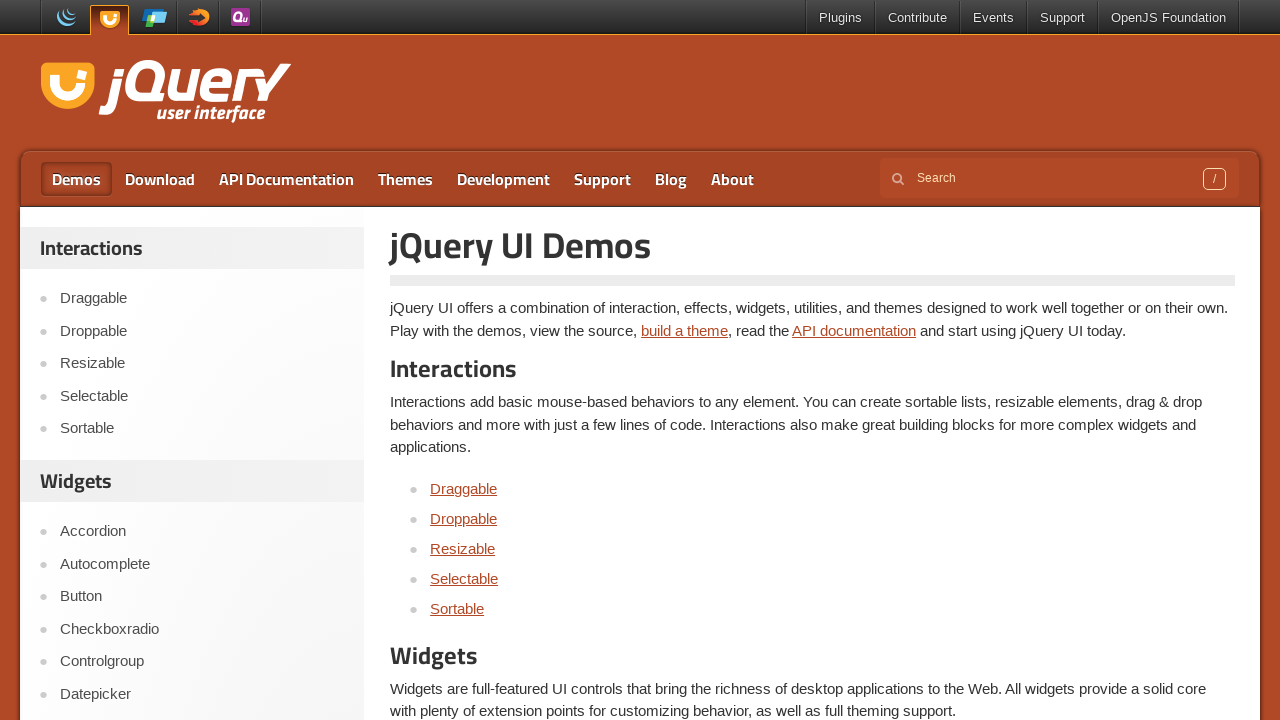

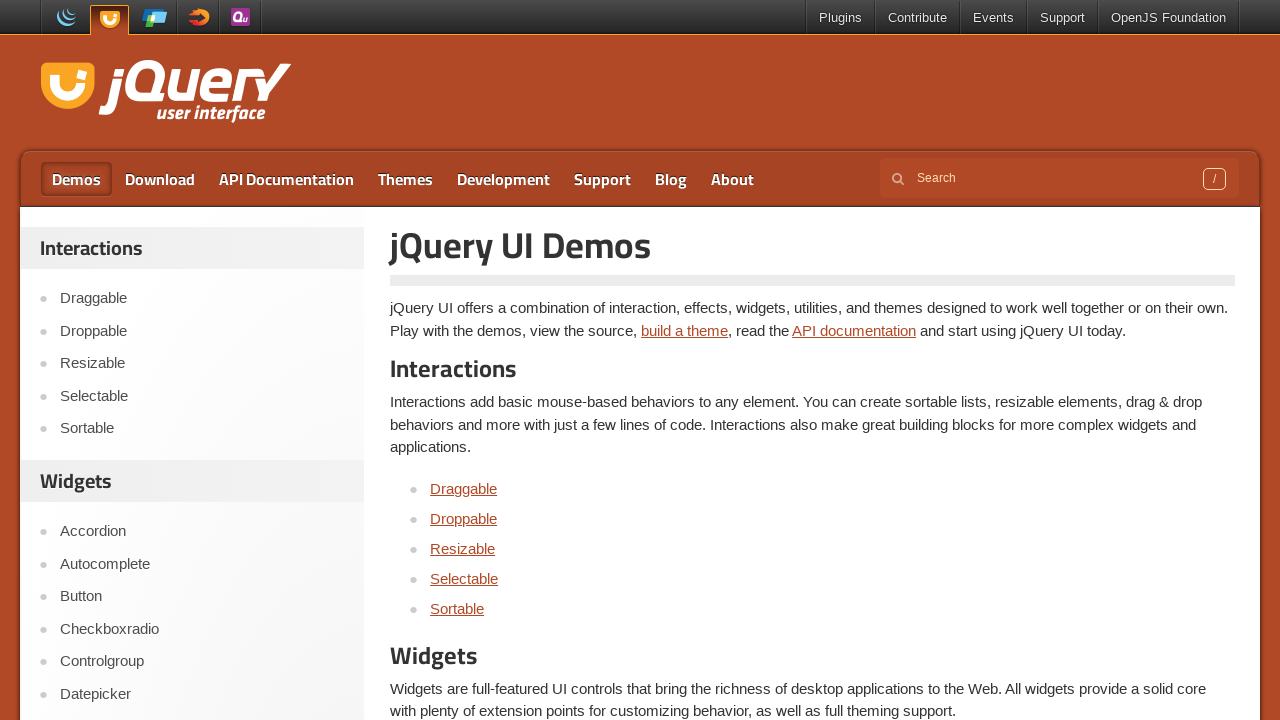